Creates a todo item and marks it as completed by clicking the toggle checkbox

Starting URL: https://todomvc.com/examples/react/dist/

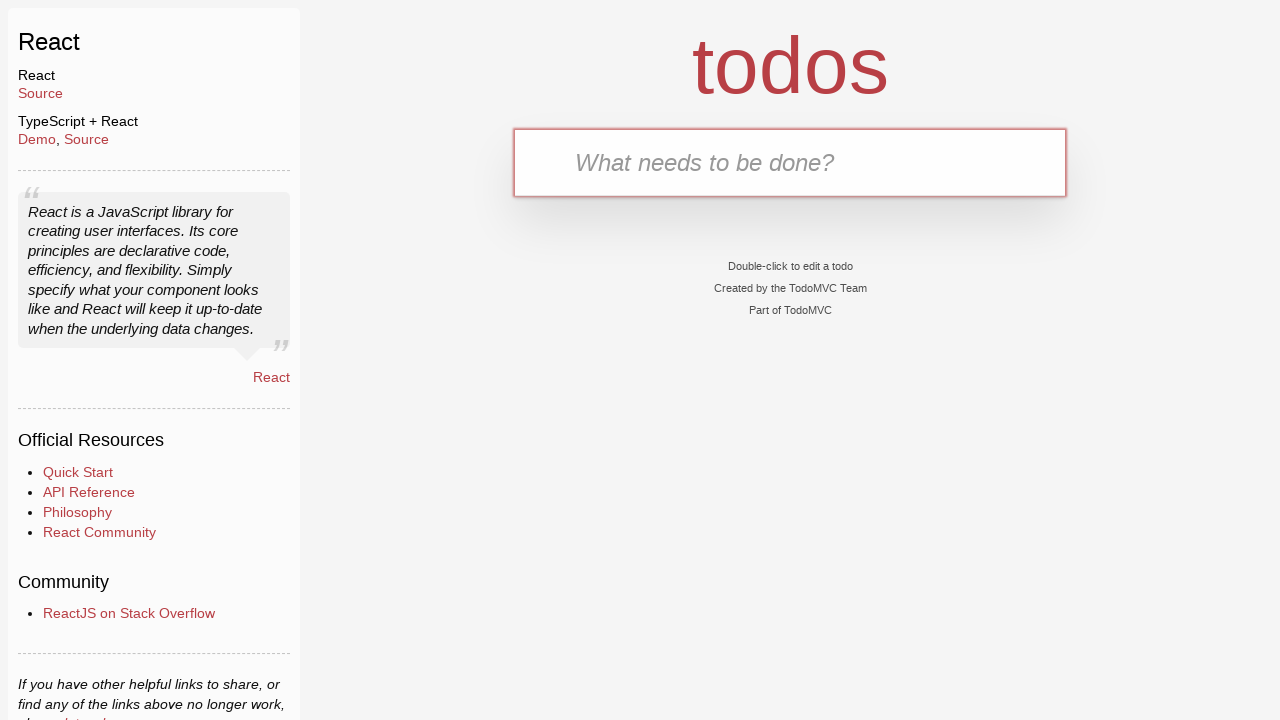

Clicked on the new todo input field at (790, 162) on input.new-todo
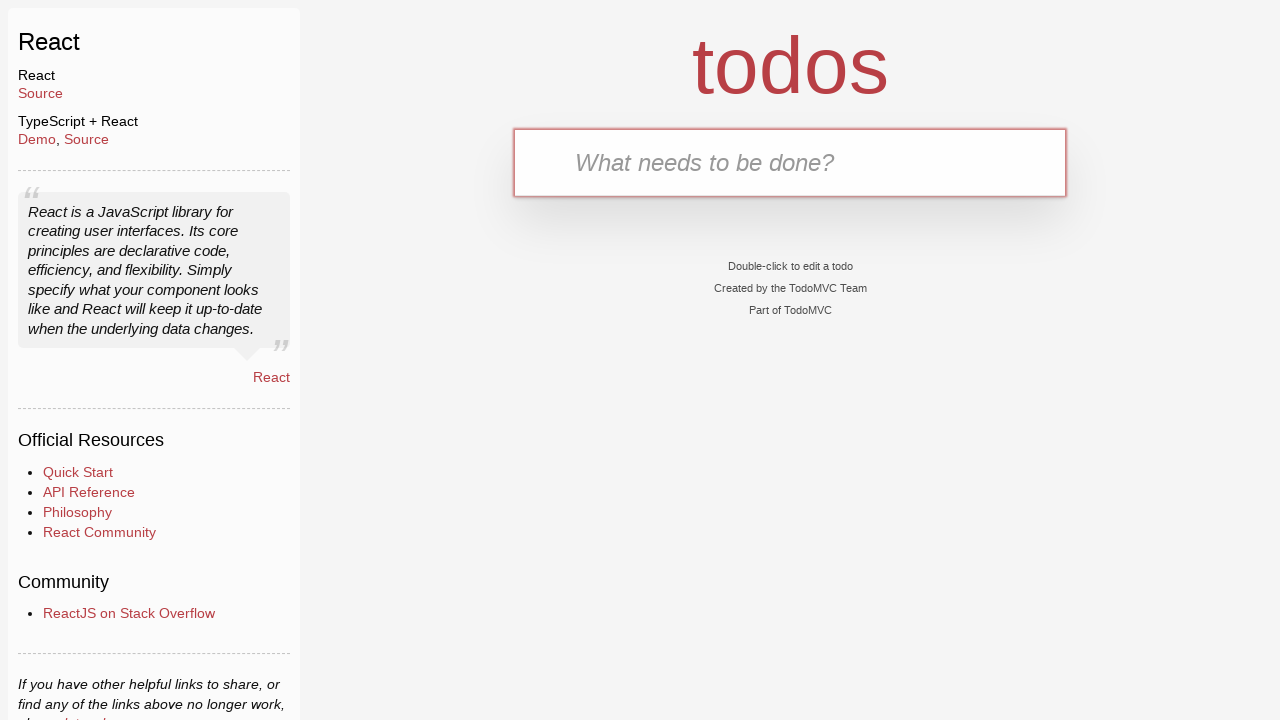

Filled input field with todo item '1.Play' on input.new-todo
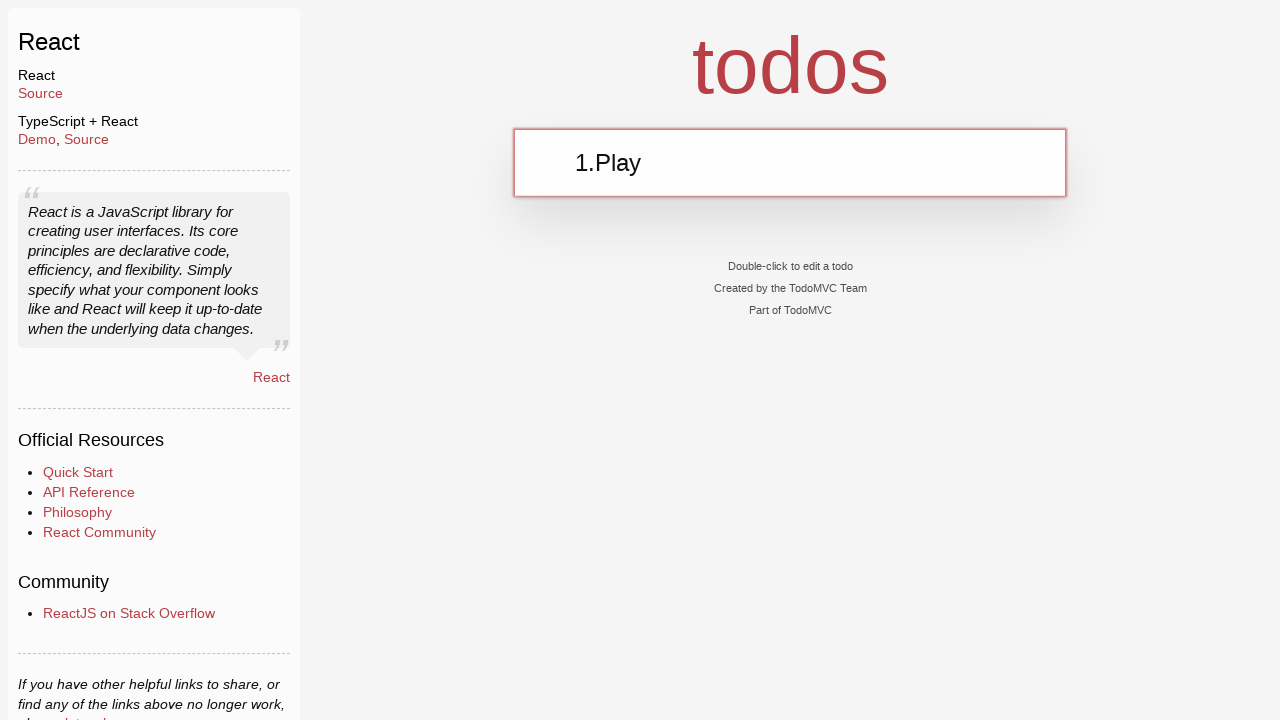

Pressed Enter to create the todo item on input.new-todo
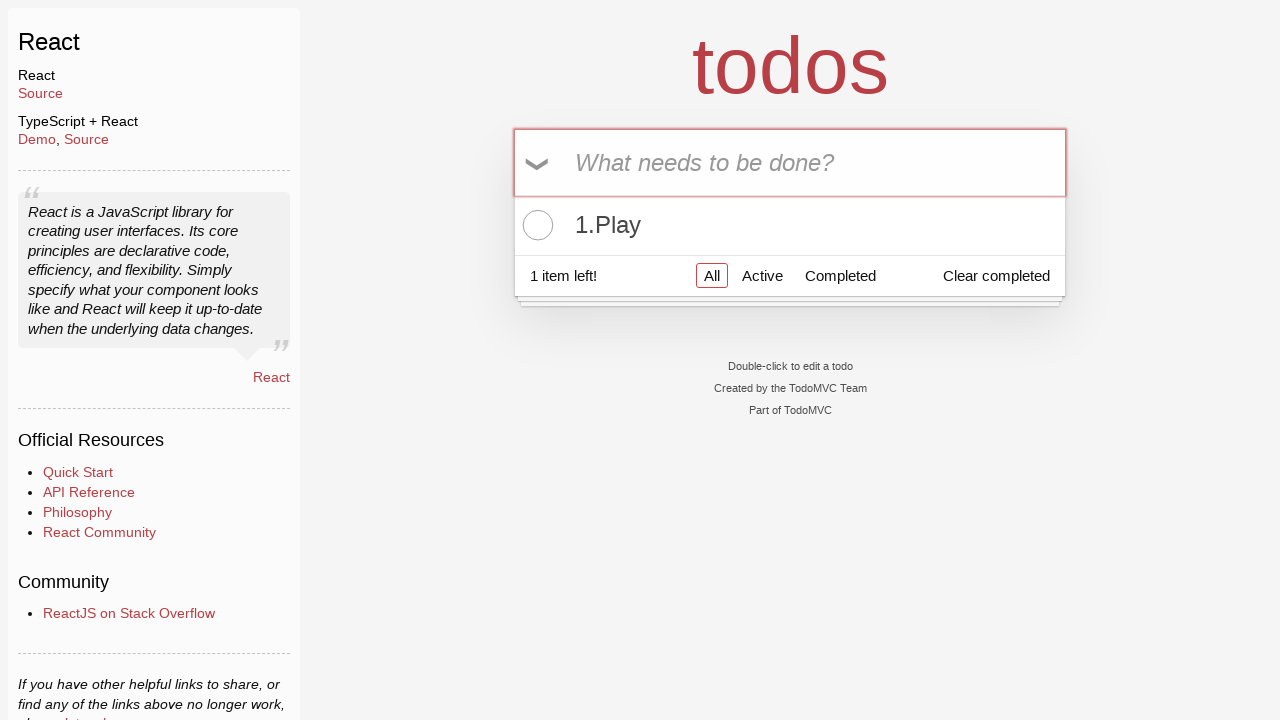

Clicked the toggle checkbox to mark todo as completed at (535, 225) on .todo-list li .toggle
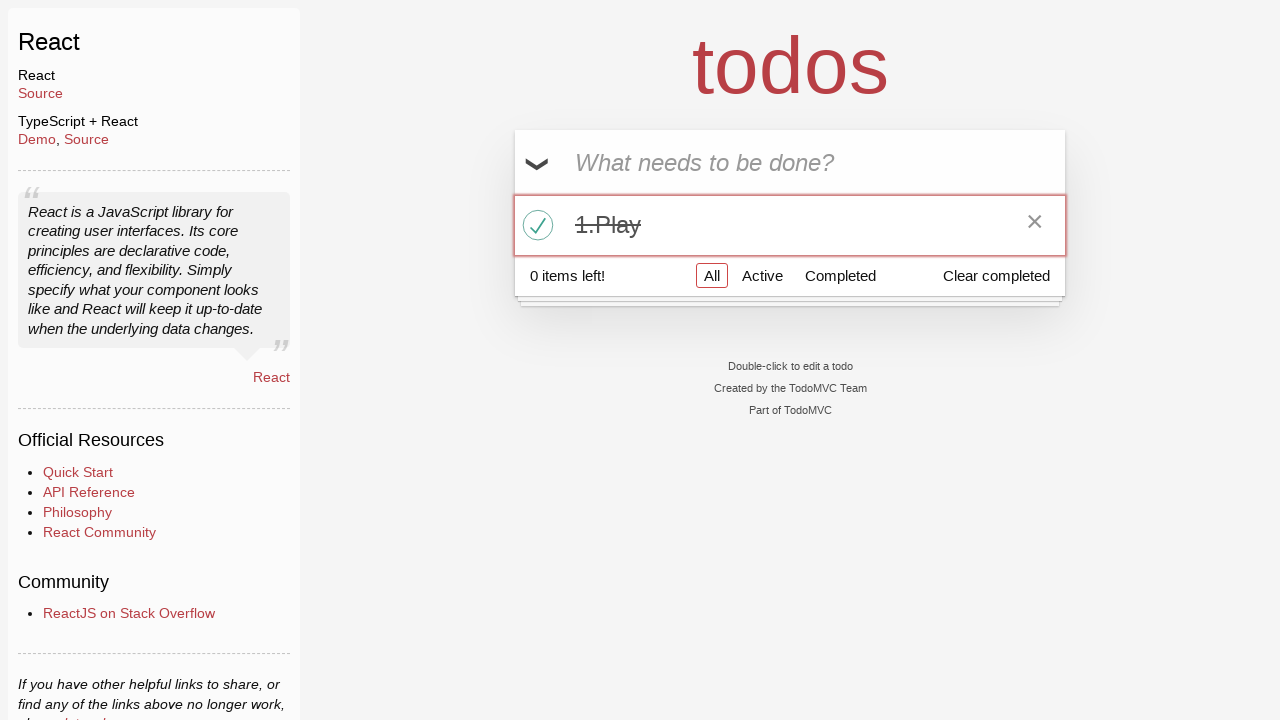

Verified that the todo item is marked as completed
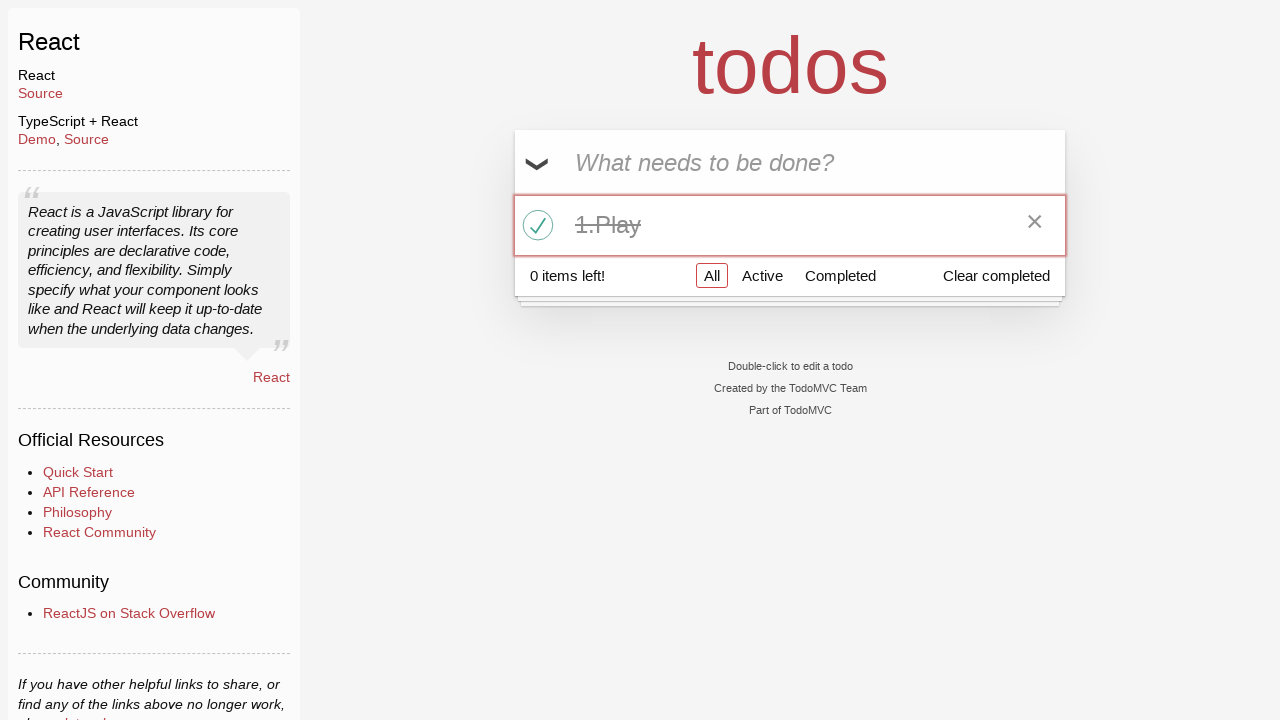

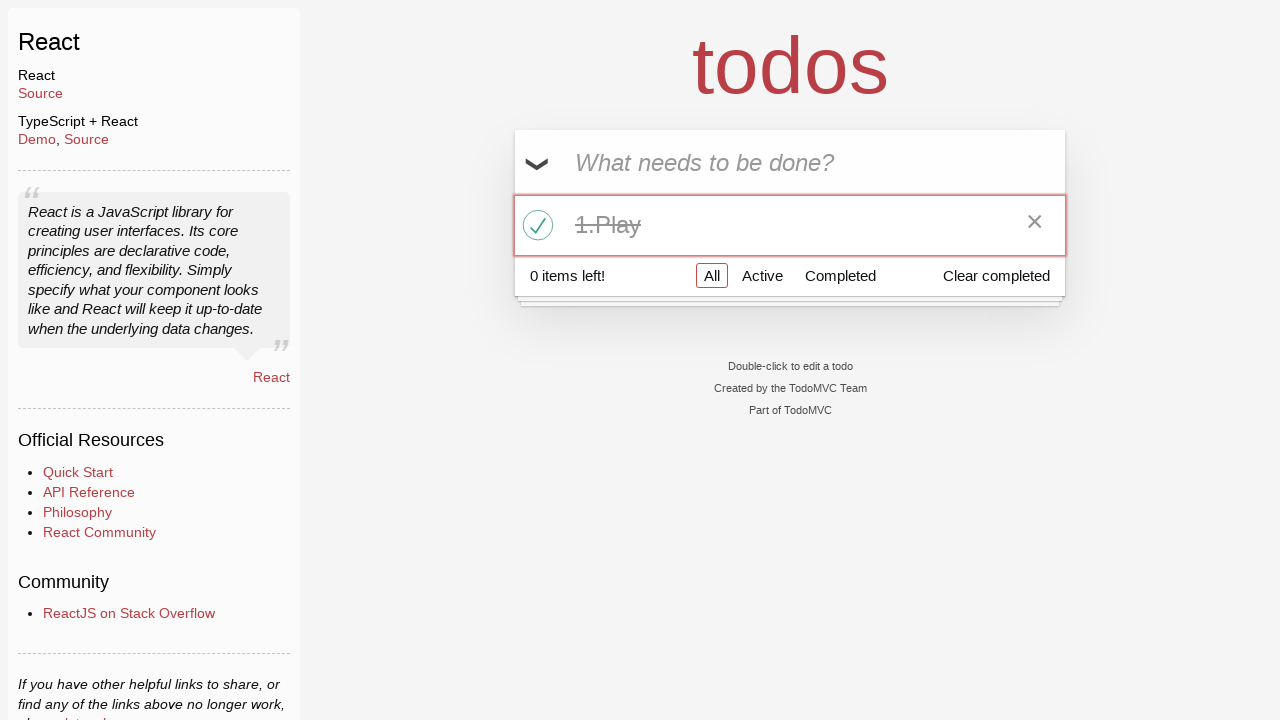